Tests clicking the "Разработка" (Development) category filter on the free events page

Starting URL: https://skillfactory.ru/free-events

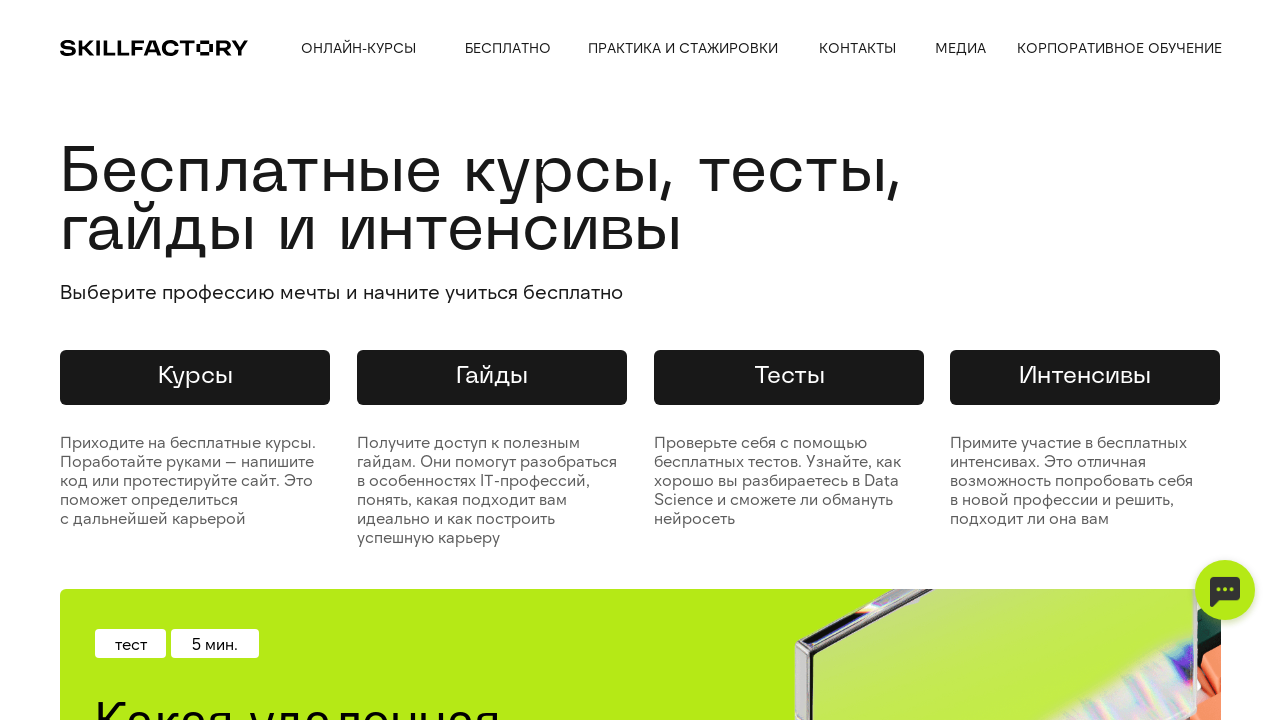

Waited 2 seconds for page to load
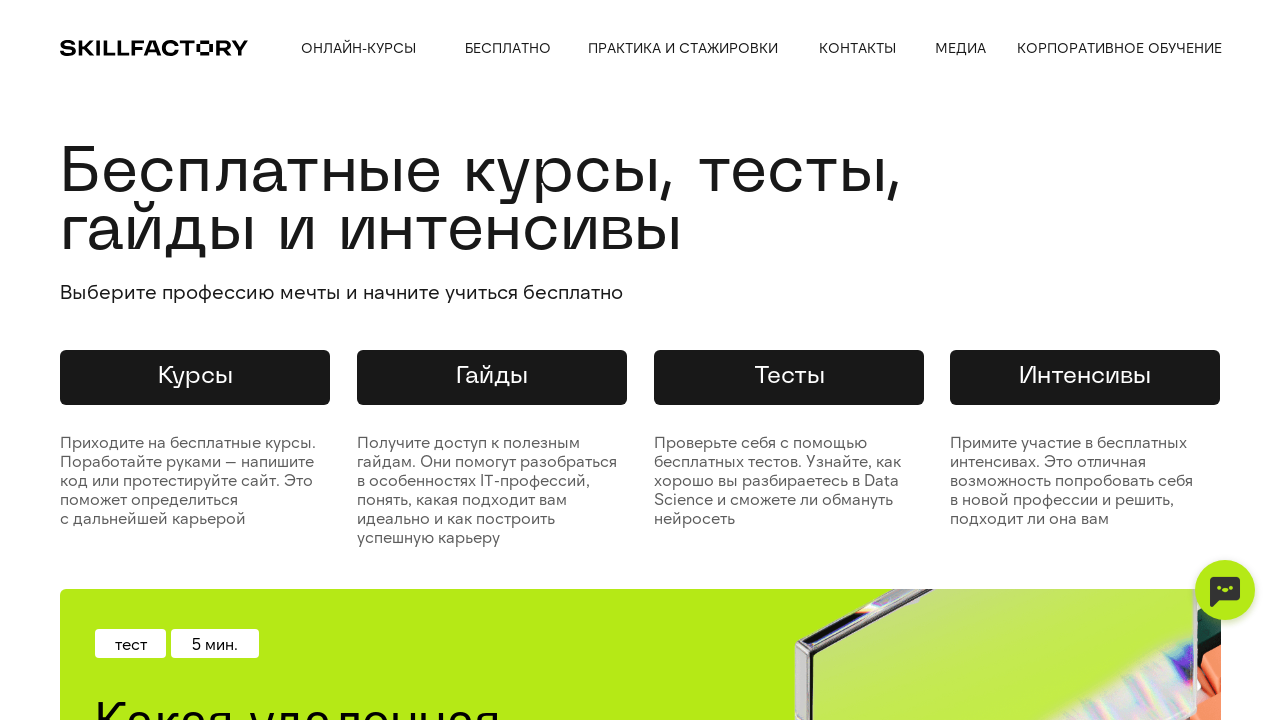

Clicked the 'Разработка' (Development) category filter at (110, 360) on xpath=//div[text()='Разработка']
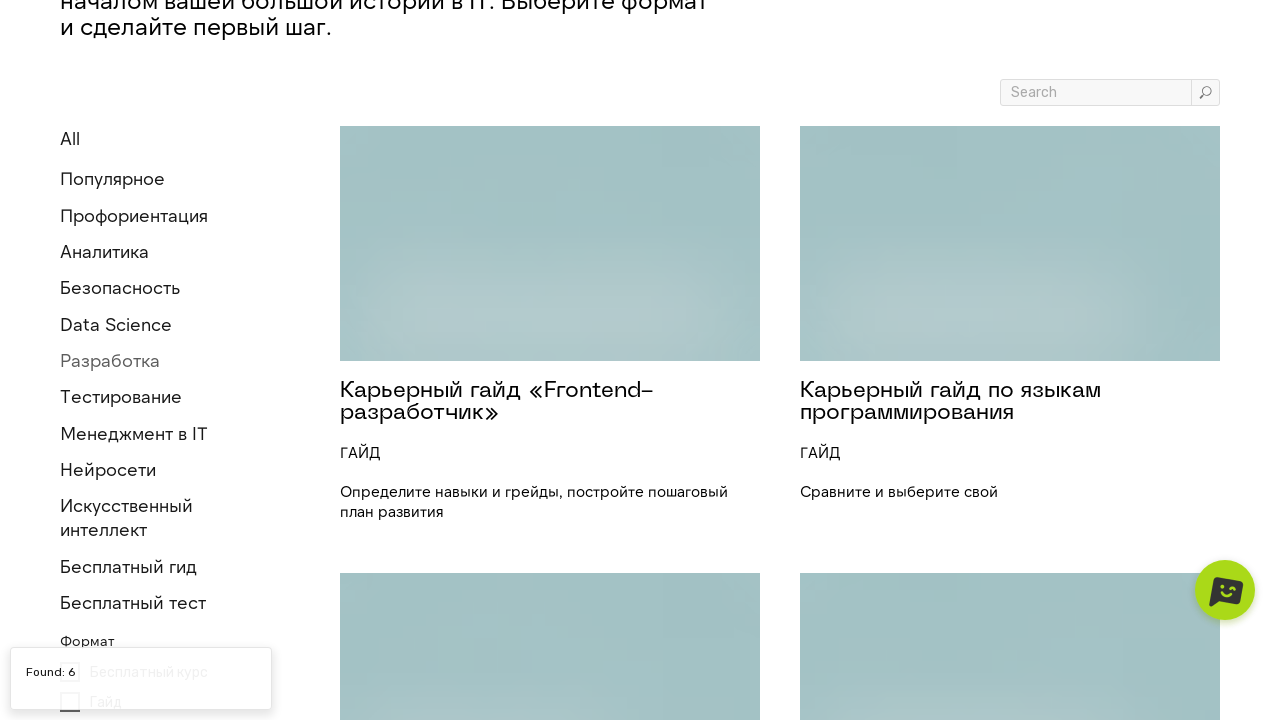

Waited for page to load after clicking Development filter
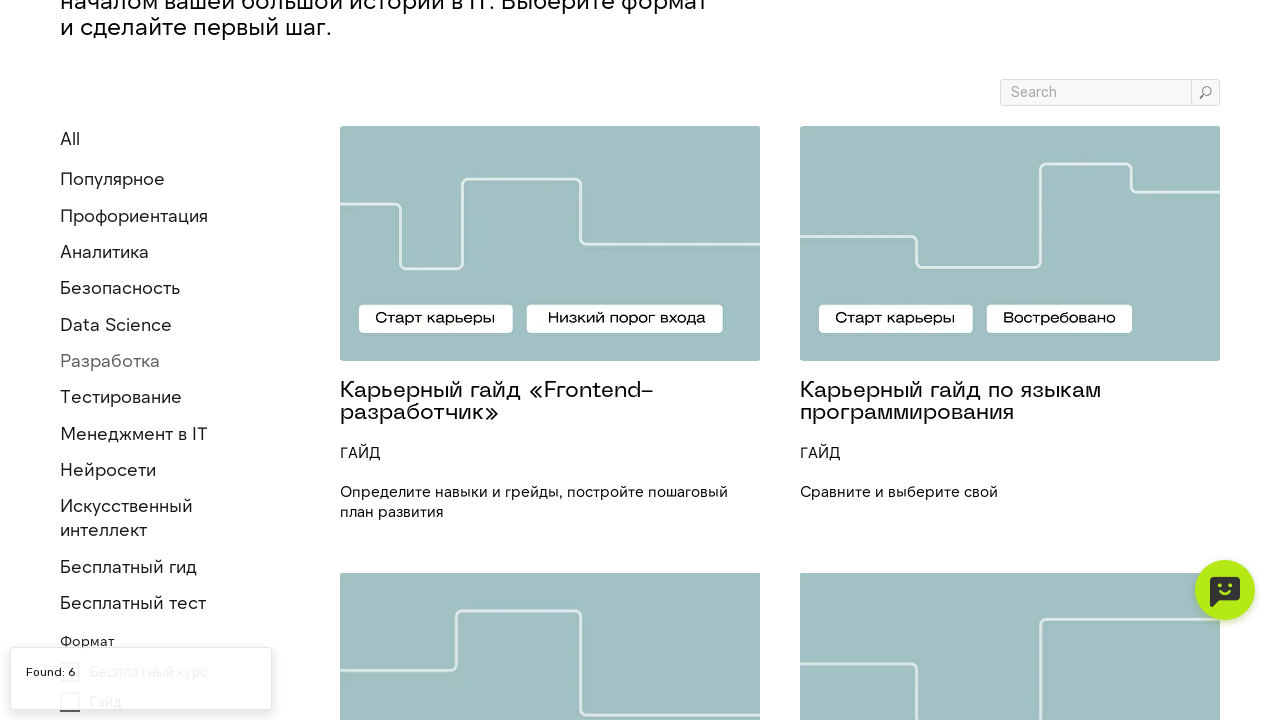

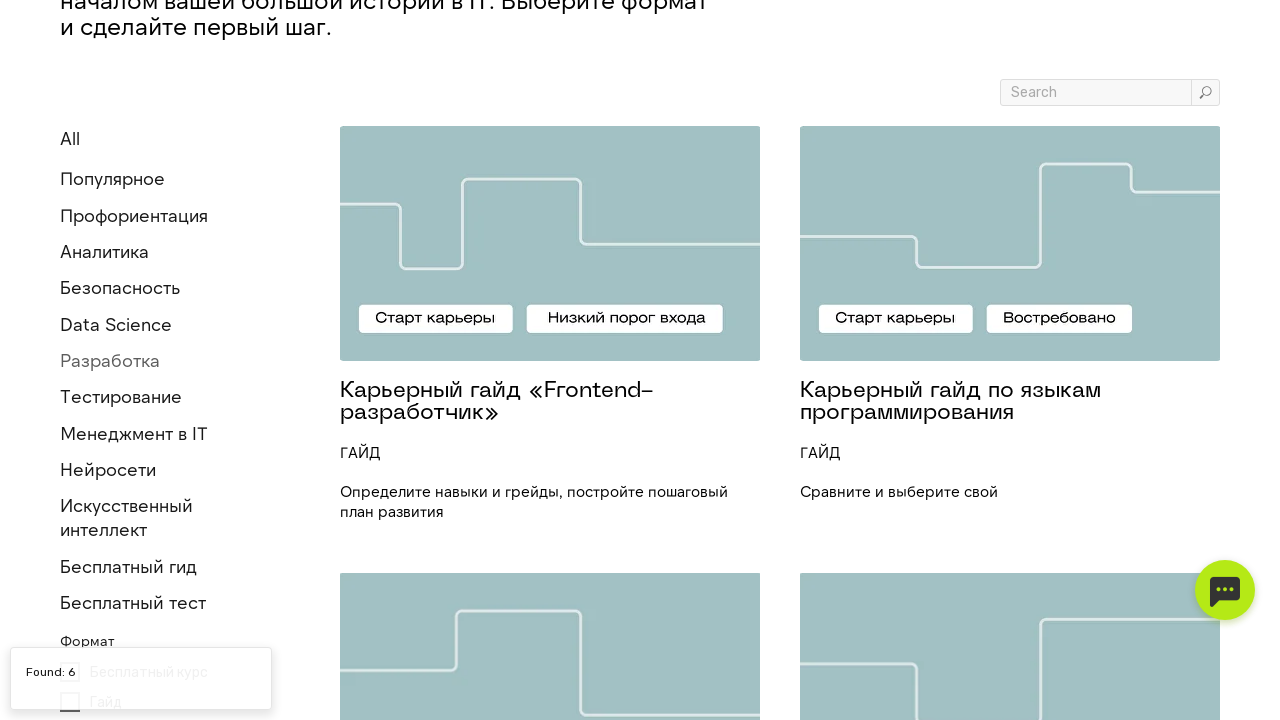